Navigates to FreeCRM homepage and verifies the page title contains expected text

Starting URL: https://classic.freecrm.com/index.html

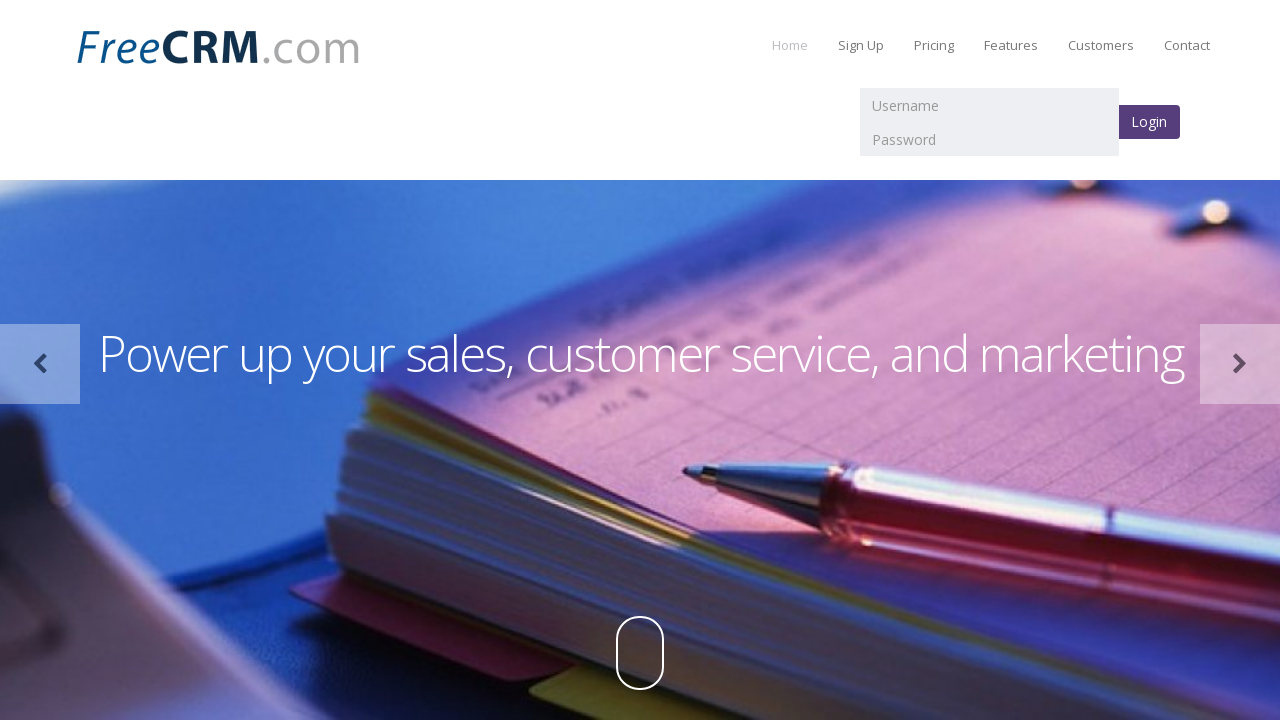

Waited for page to reach networkidle load state
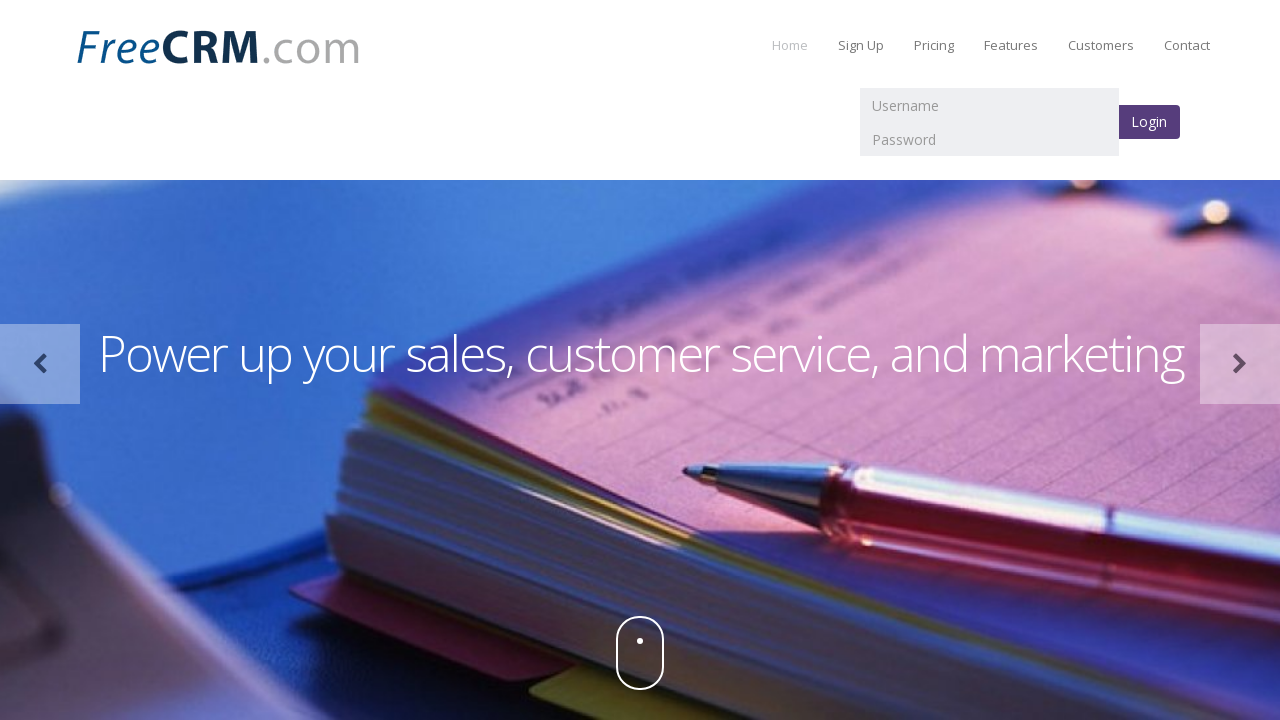

Retrieved page title: Free CRM software for customer relationship management, sales, and support.
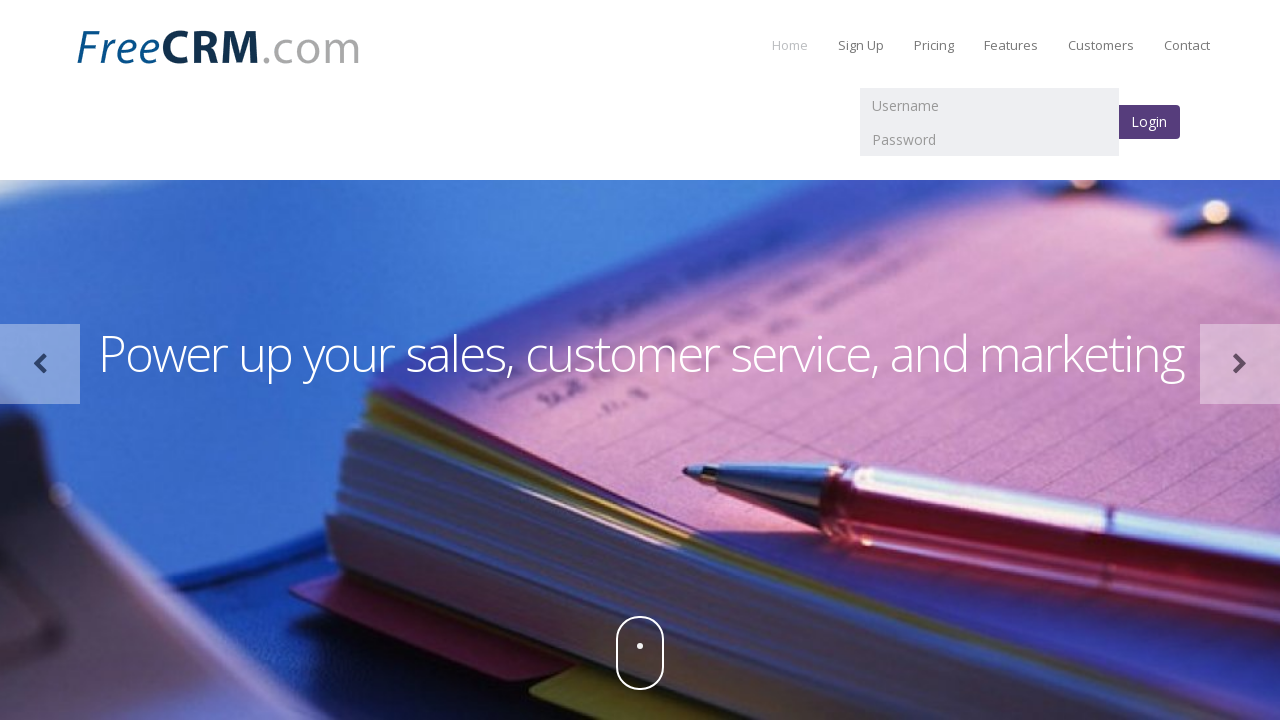

Verified title contains 'Free CRM software'
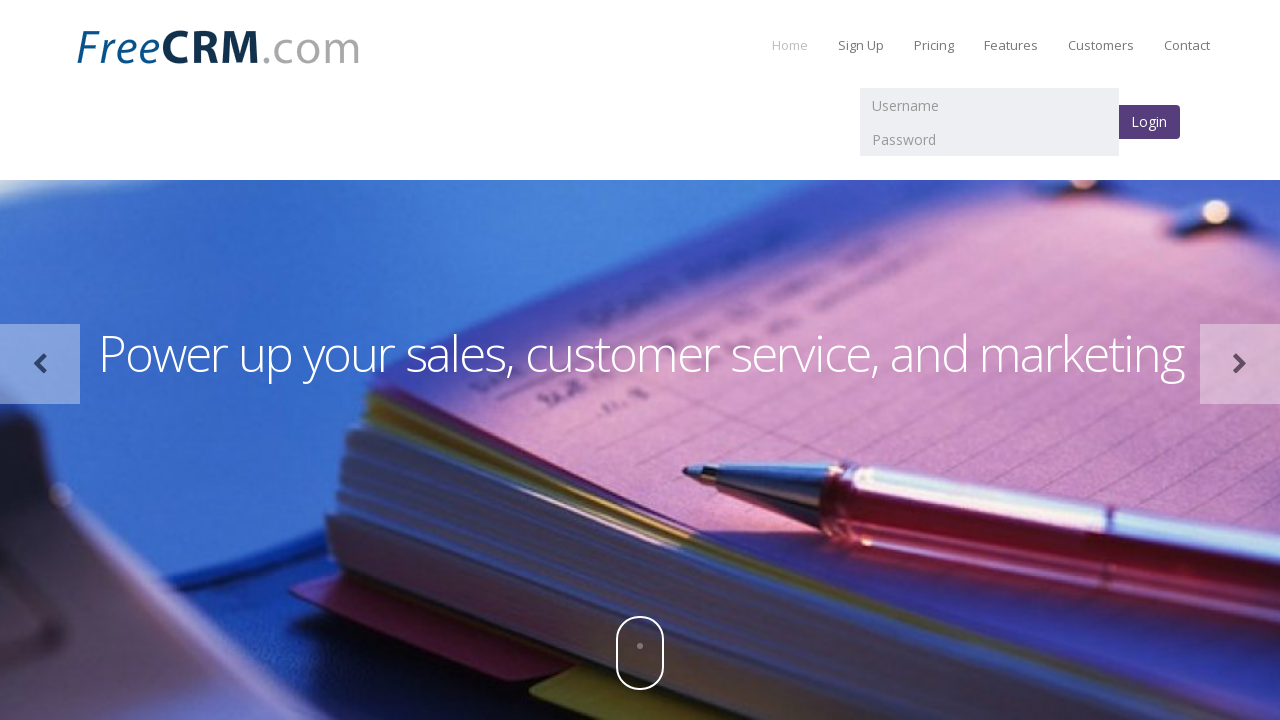

Confirmed title matches expected value exactly
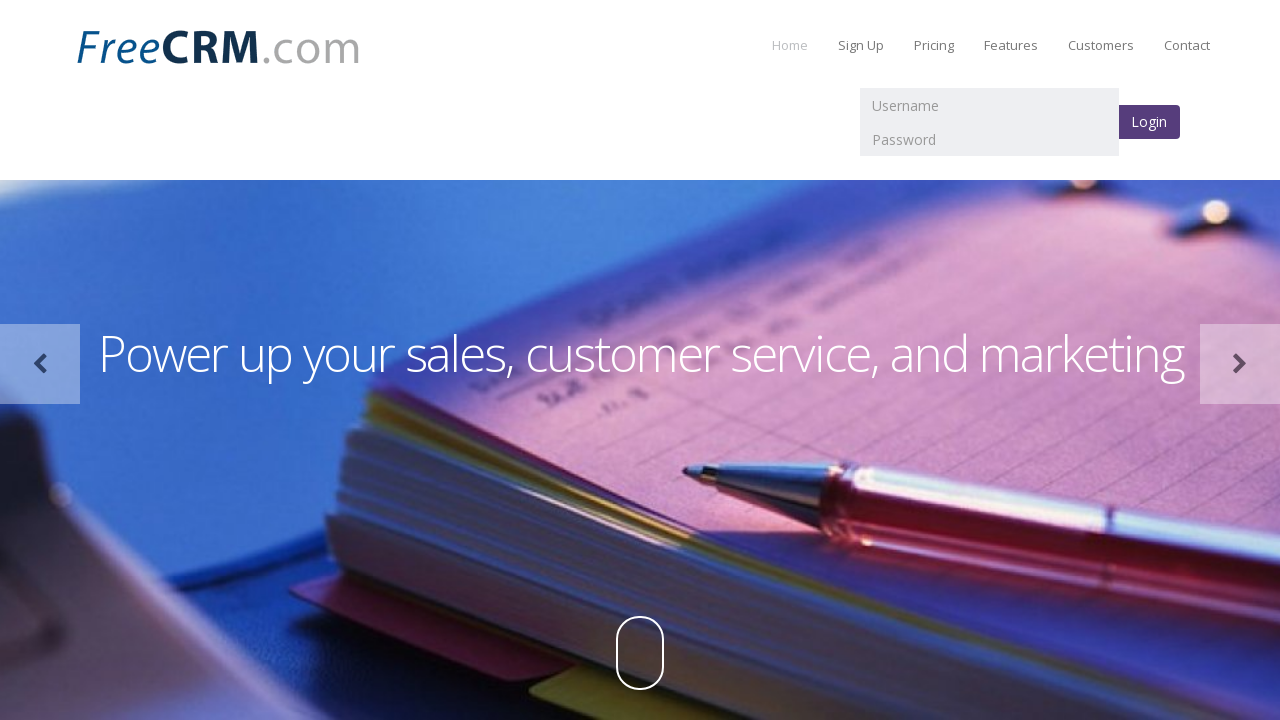

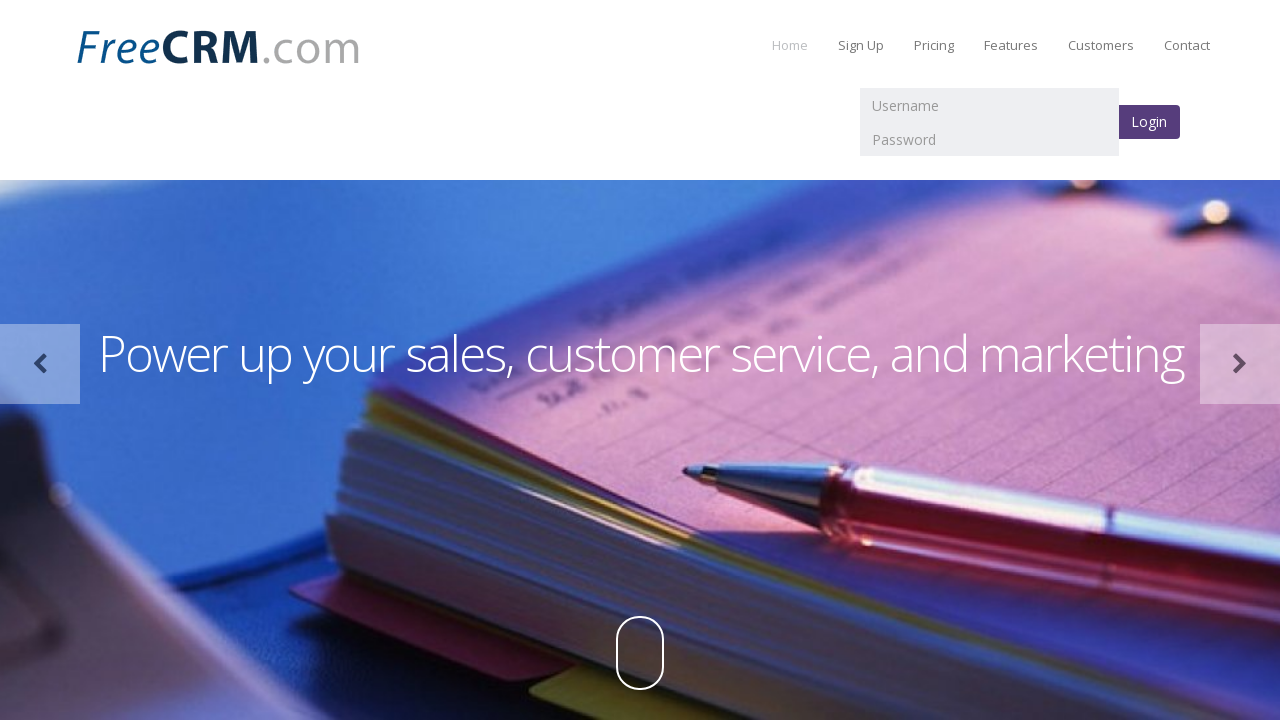